Tests container restricted drag functionality by dragging an element within a bounded container and attempting to drag outside its limits

Starting URL: https://demoqa.com/dragabble

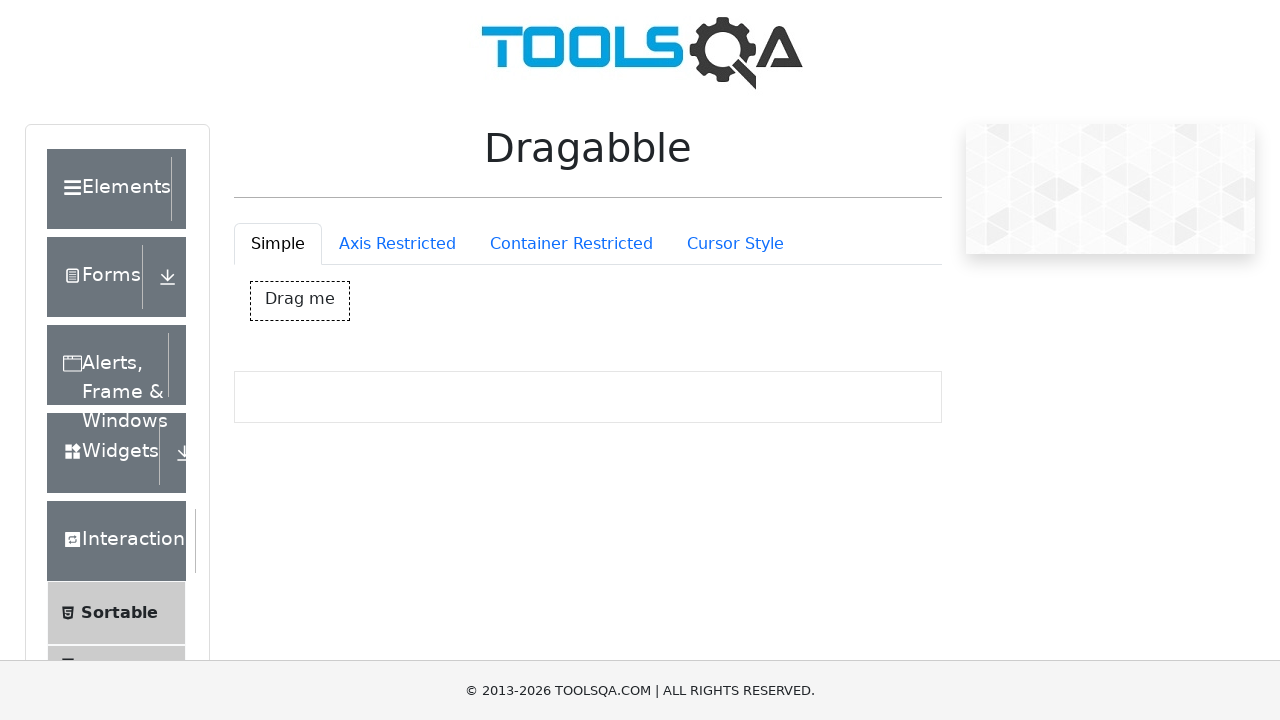

Clicked on Container Restricted tab at (571, 244) on #draggableExample-tab-containerRestriction
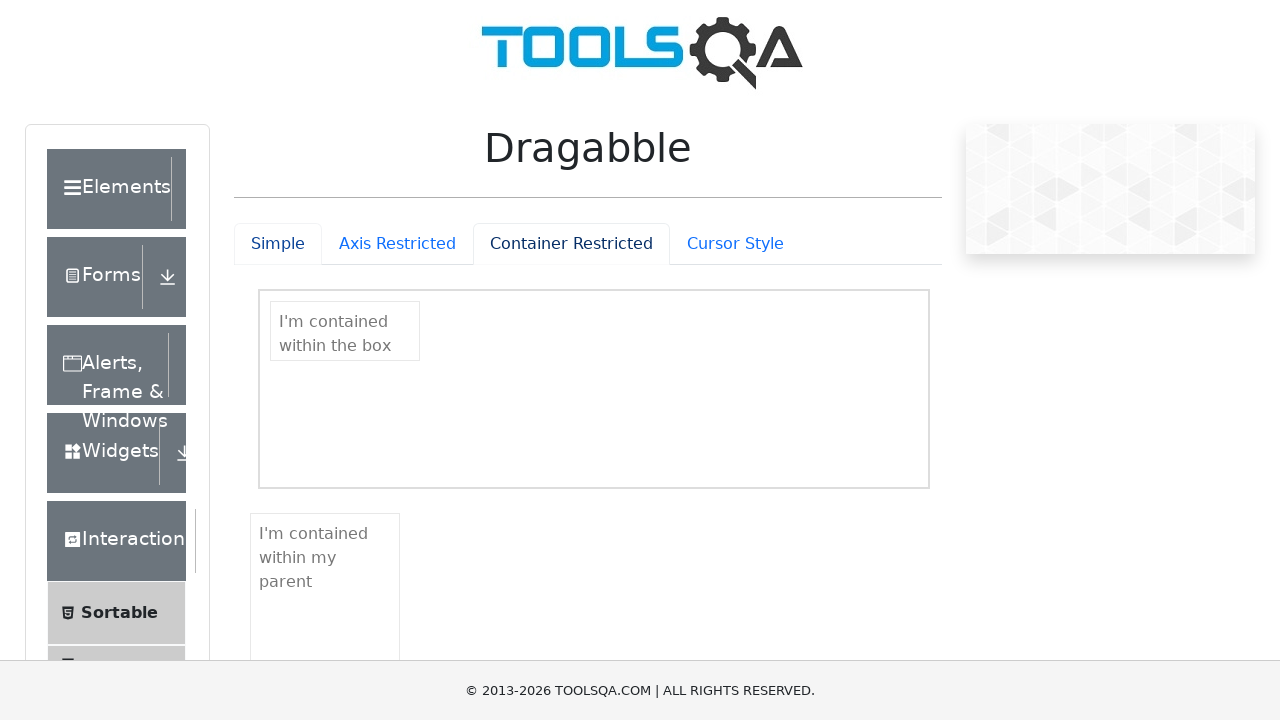

Waited for tab content to load
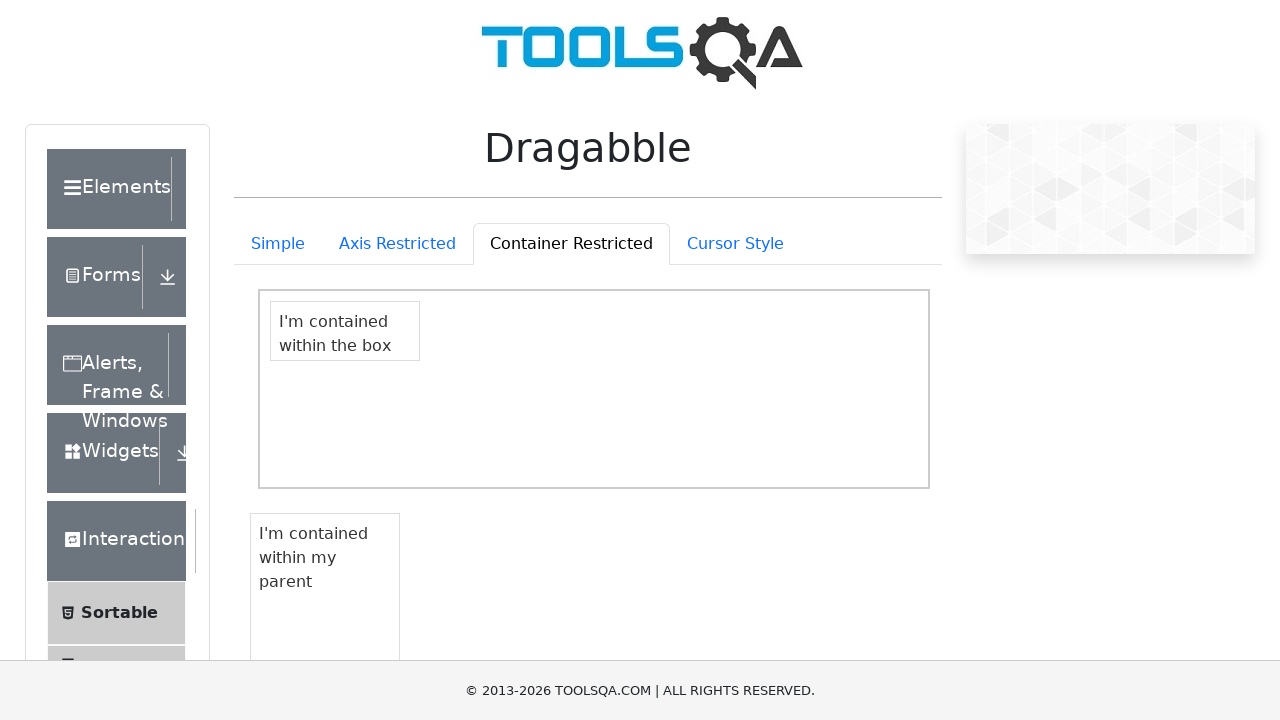

Located the container restricted draggable element
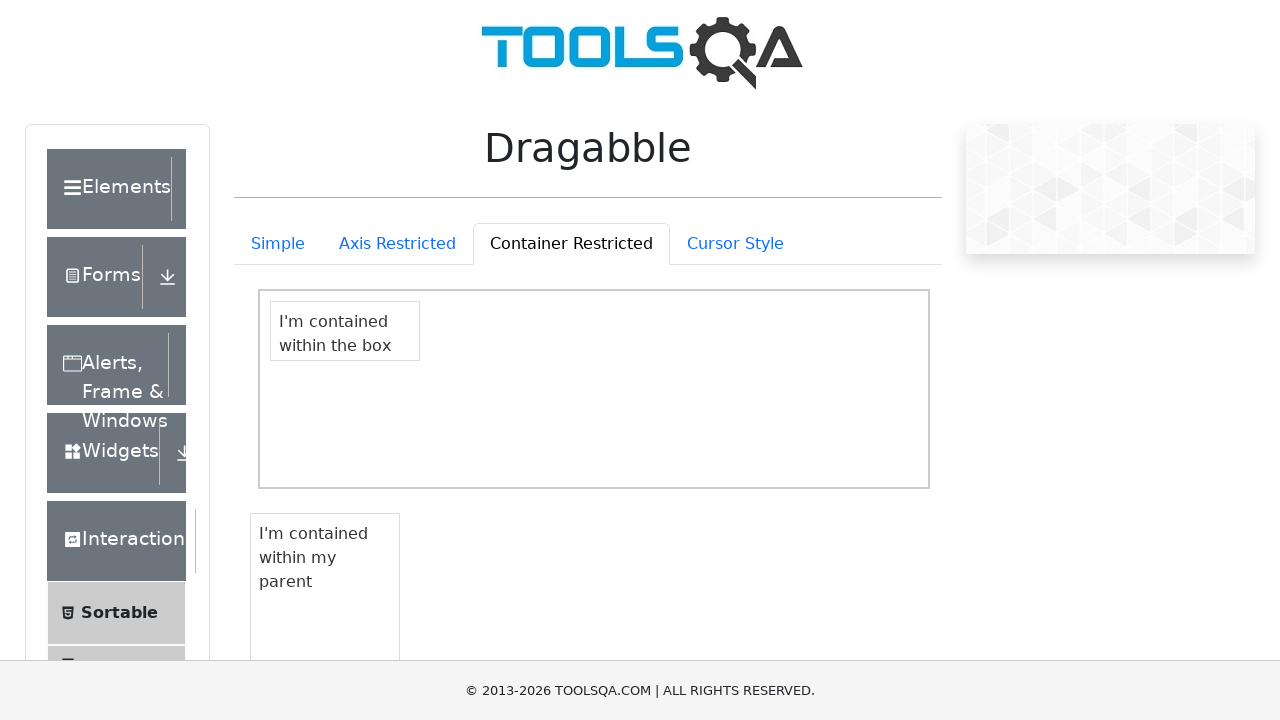

Container restricted element is visible
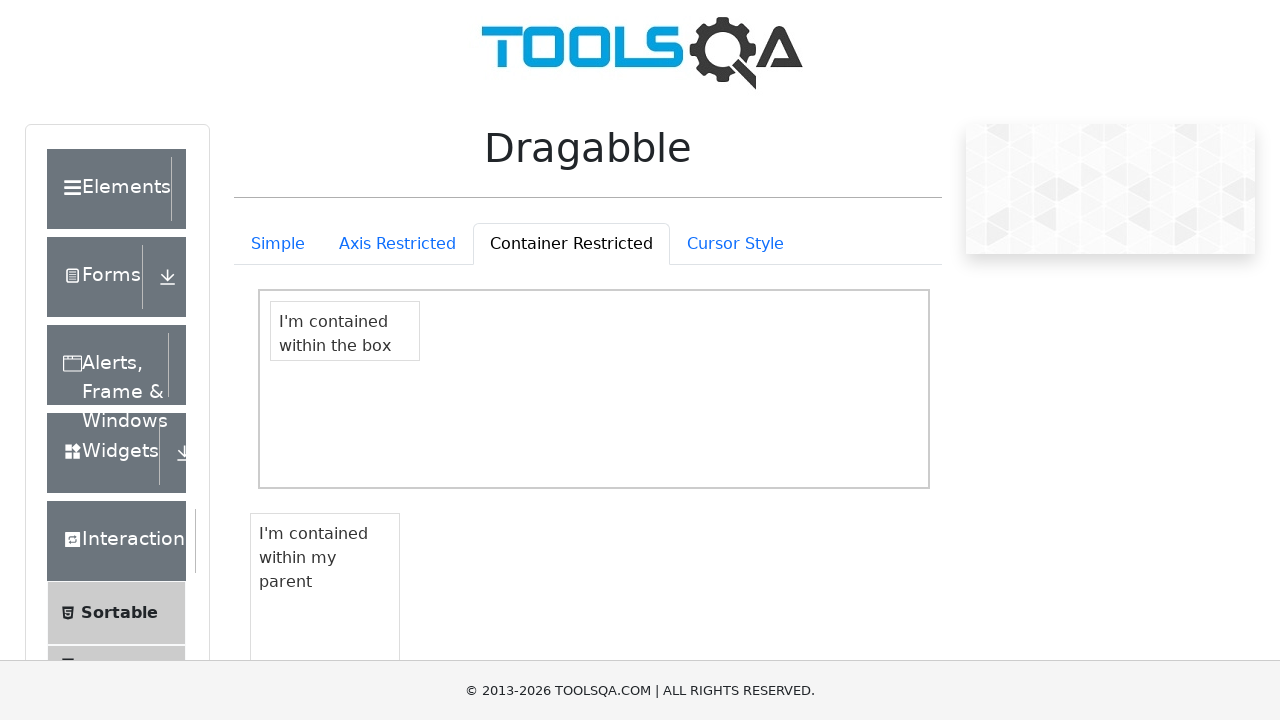

Retrieved bounding box of container restricted element
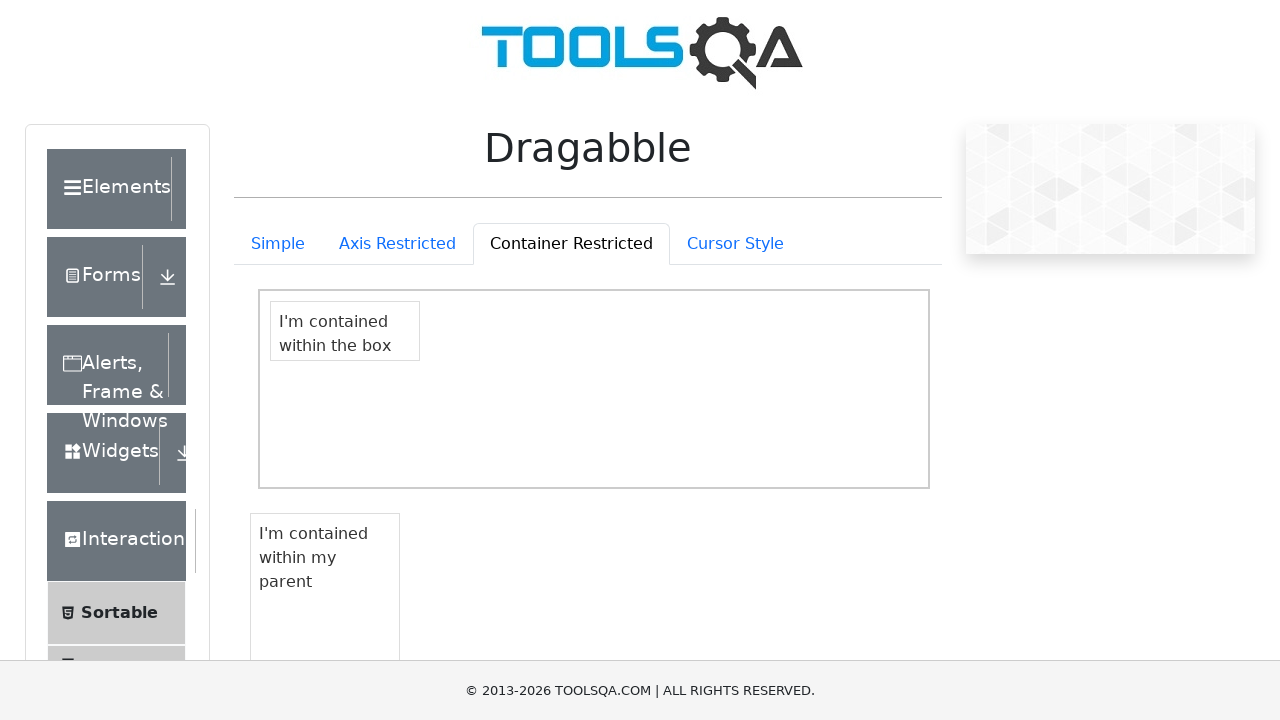

Moved mouse to center of container restricted element at (345, 331)
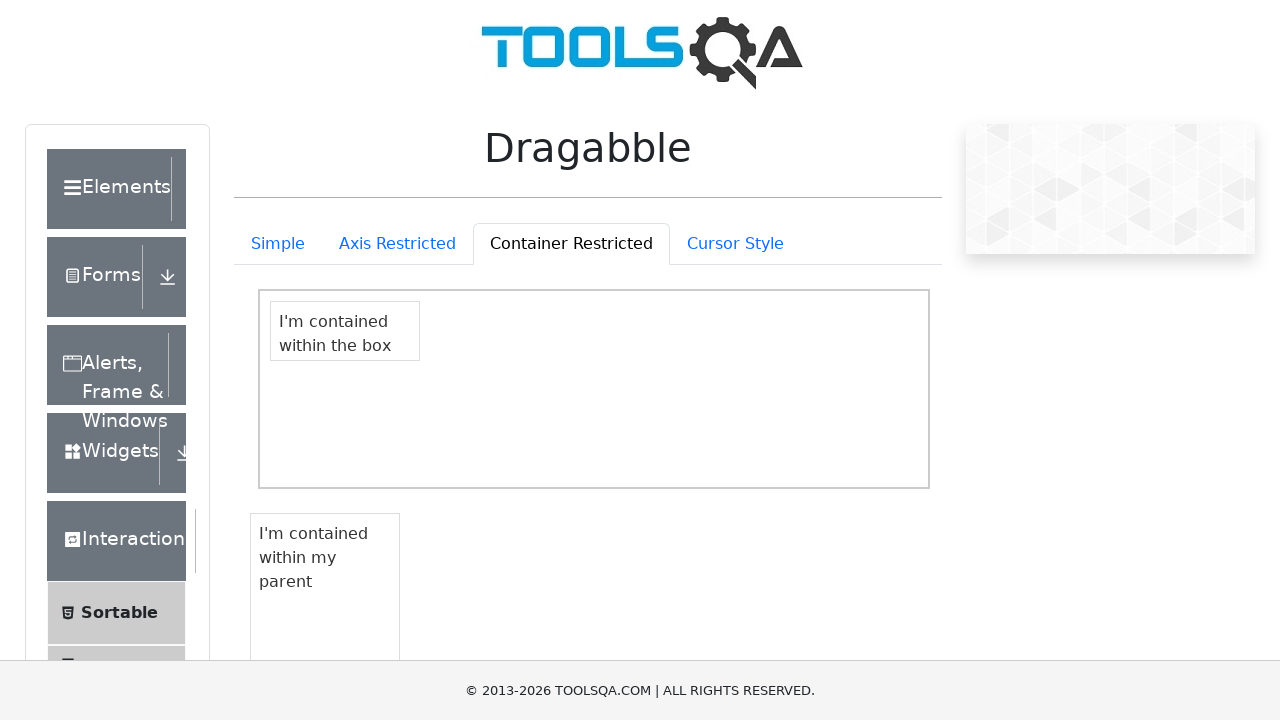

Pressed mouse button down to start drag at (345, 331)
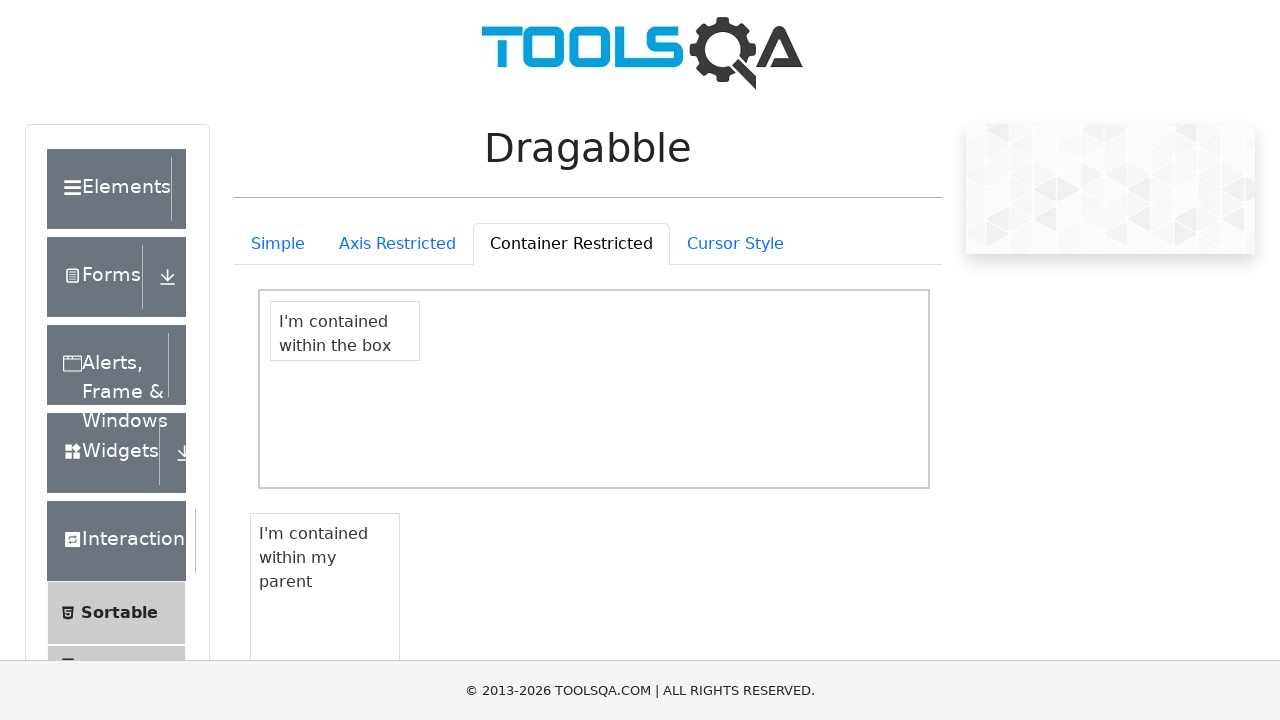

Dragged element 50px right and 30px down within container bounds at (395, 361)
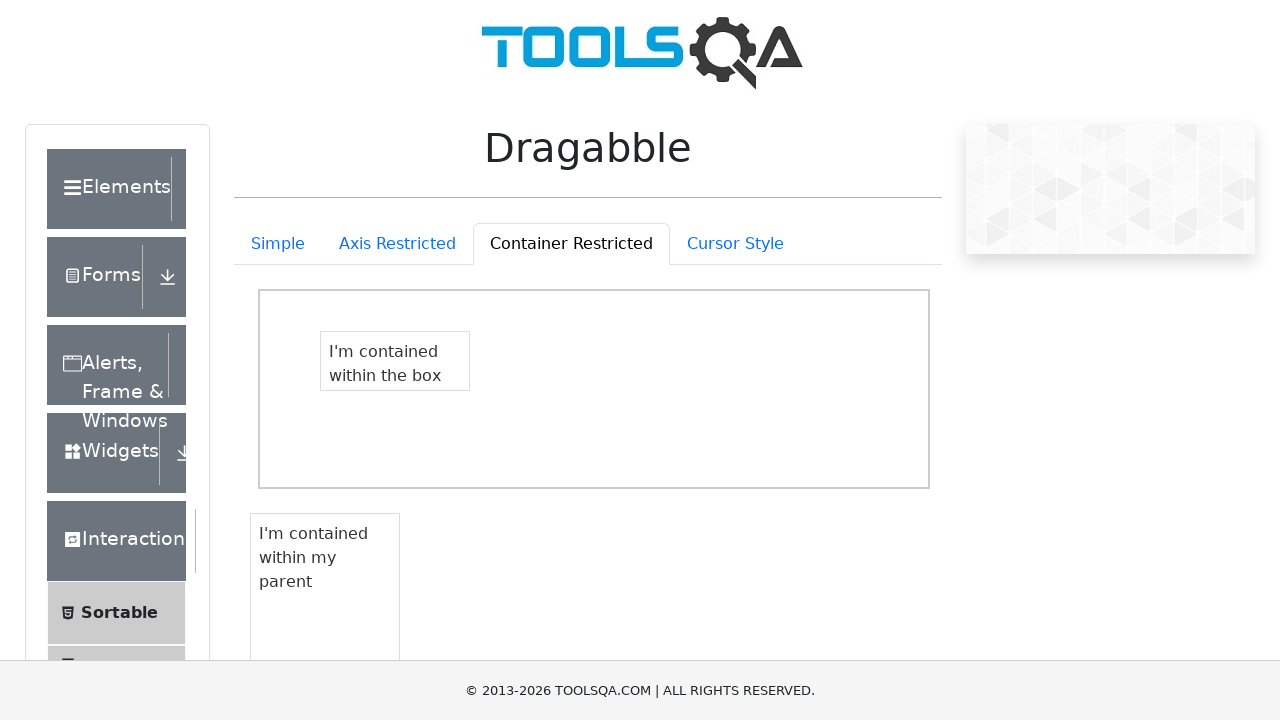

Released mouse button to complete drag within bounds at (395, 361)
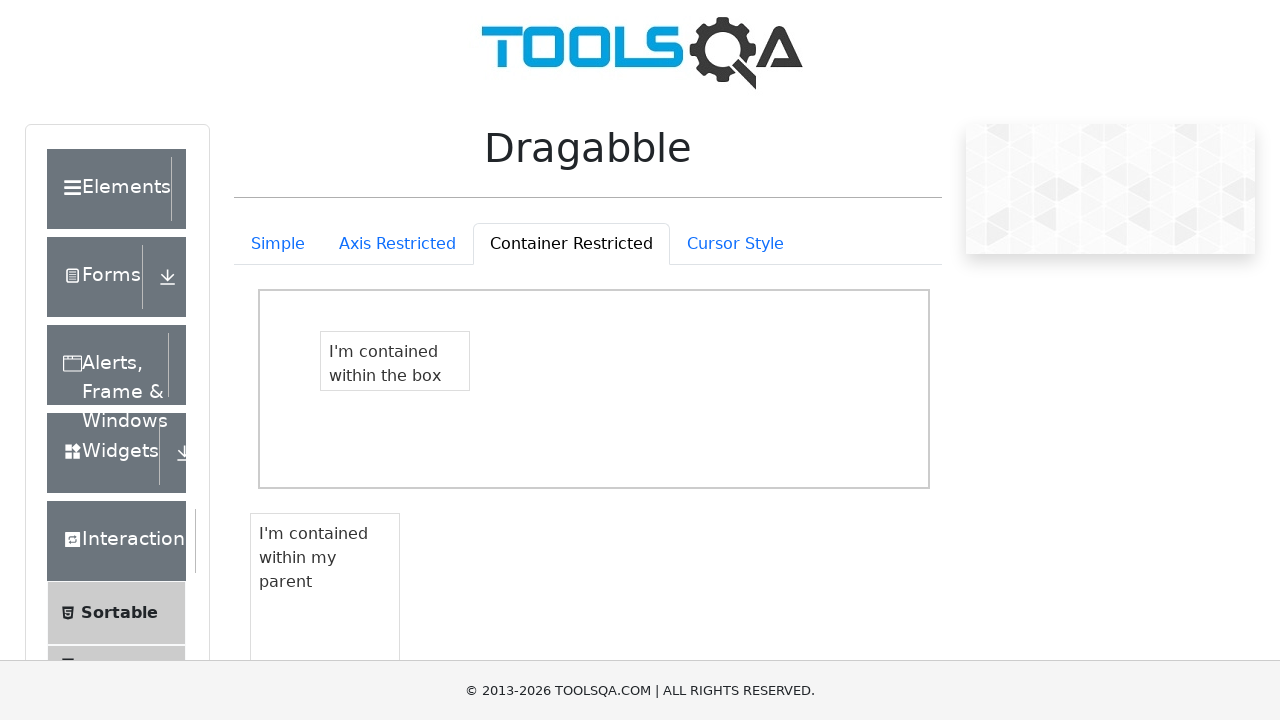

Waited for drag animation to complete
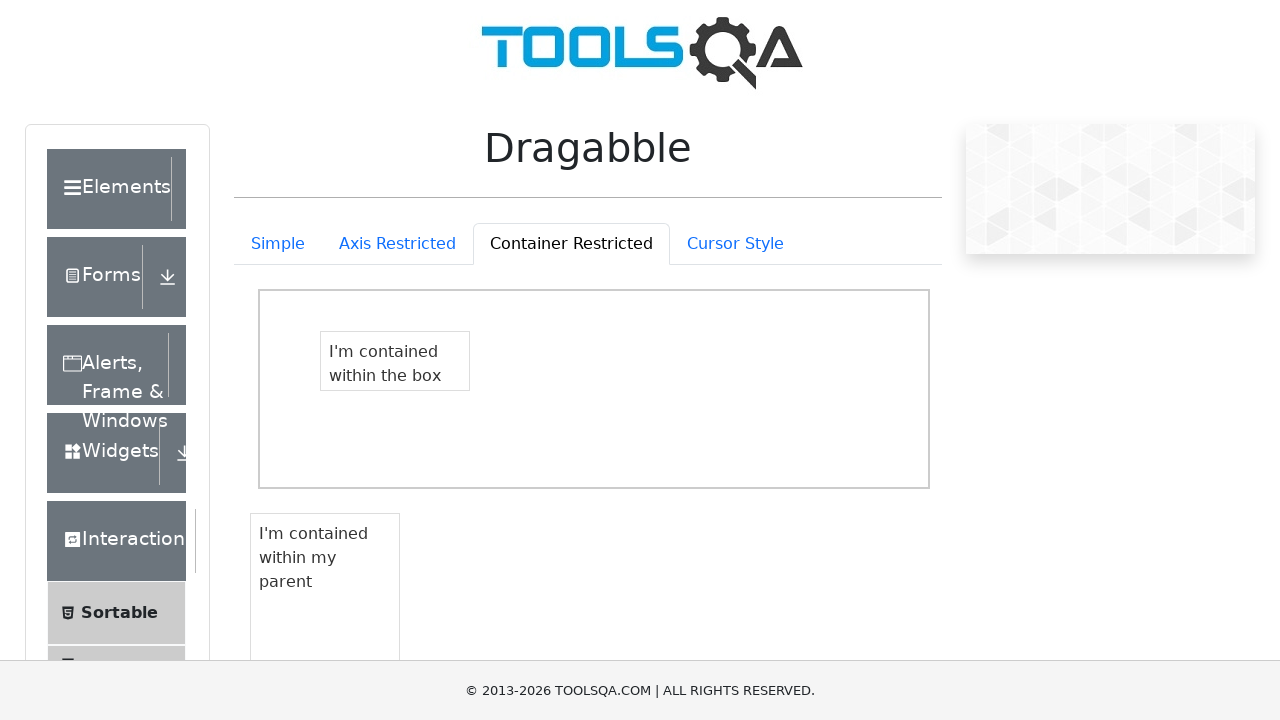

Retrieved updated bounding box of container restricted element
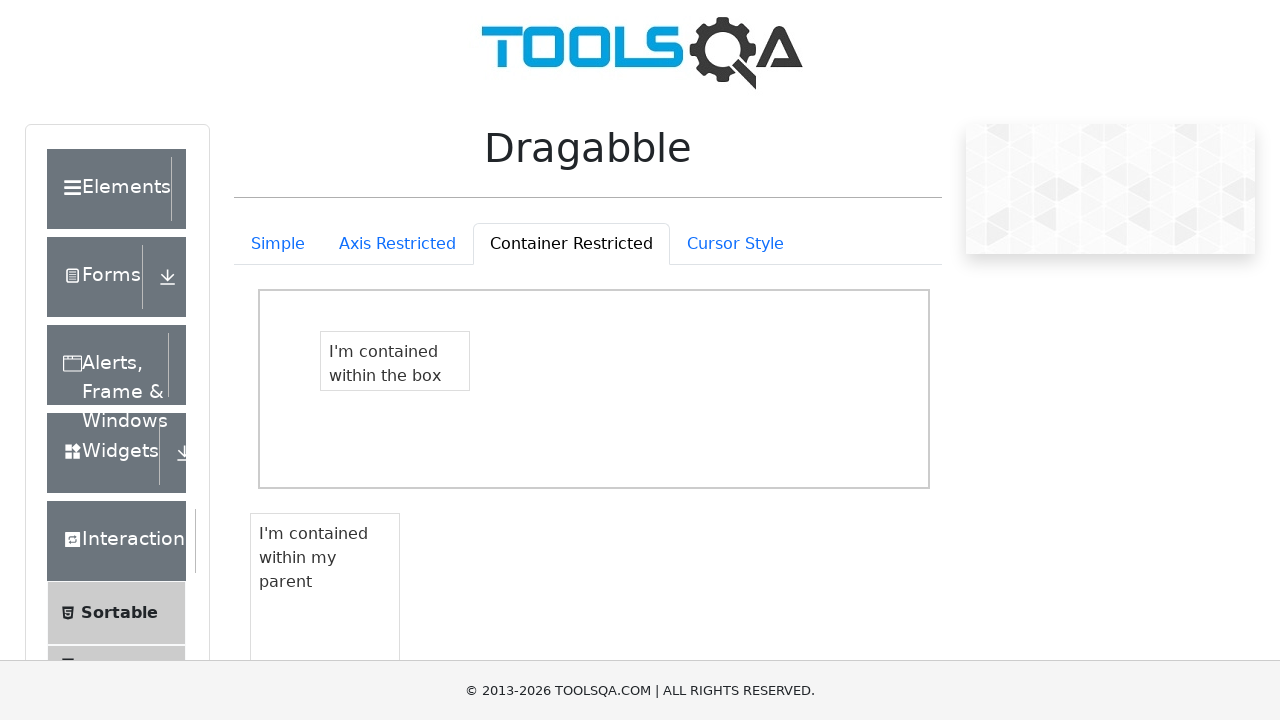

Moved mouse to center of element for restriction test at (395, 361)
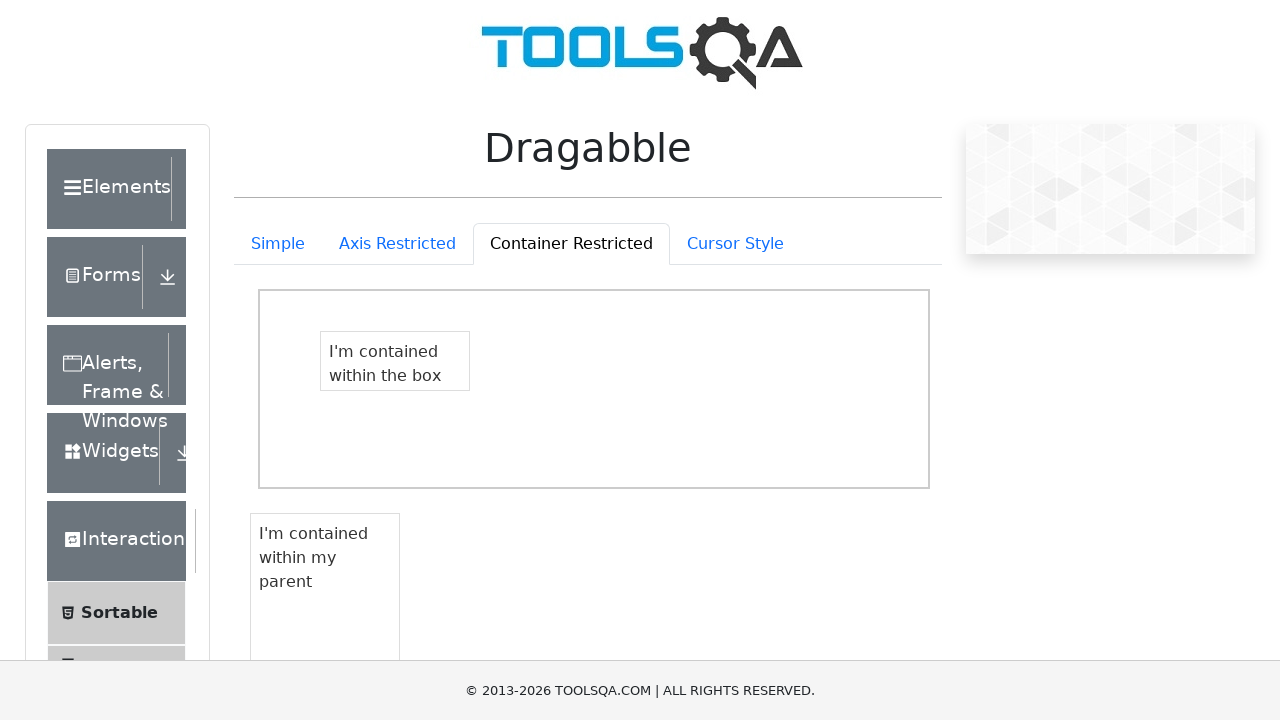

Pressed mouse button down to attempt drag outside container at (395, 361)
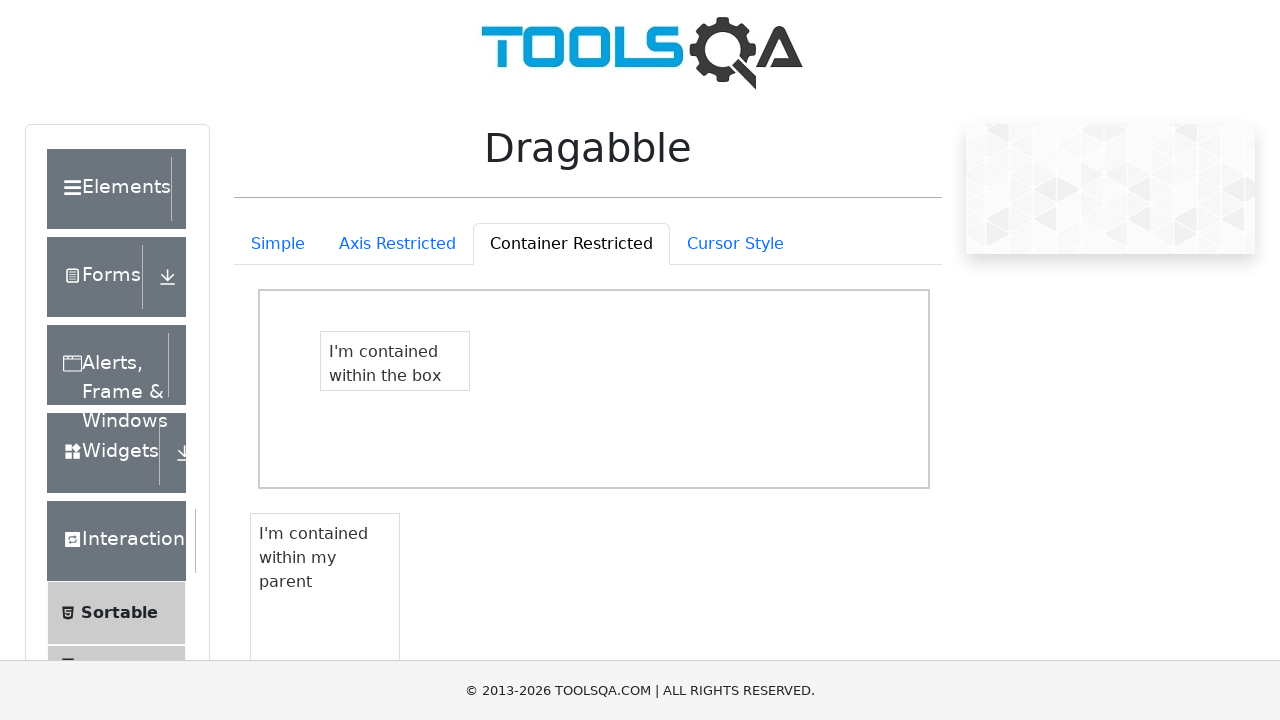

Attempted to drag element 500px right and 500px down (outside container limits) at (895, 861)
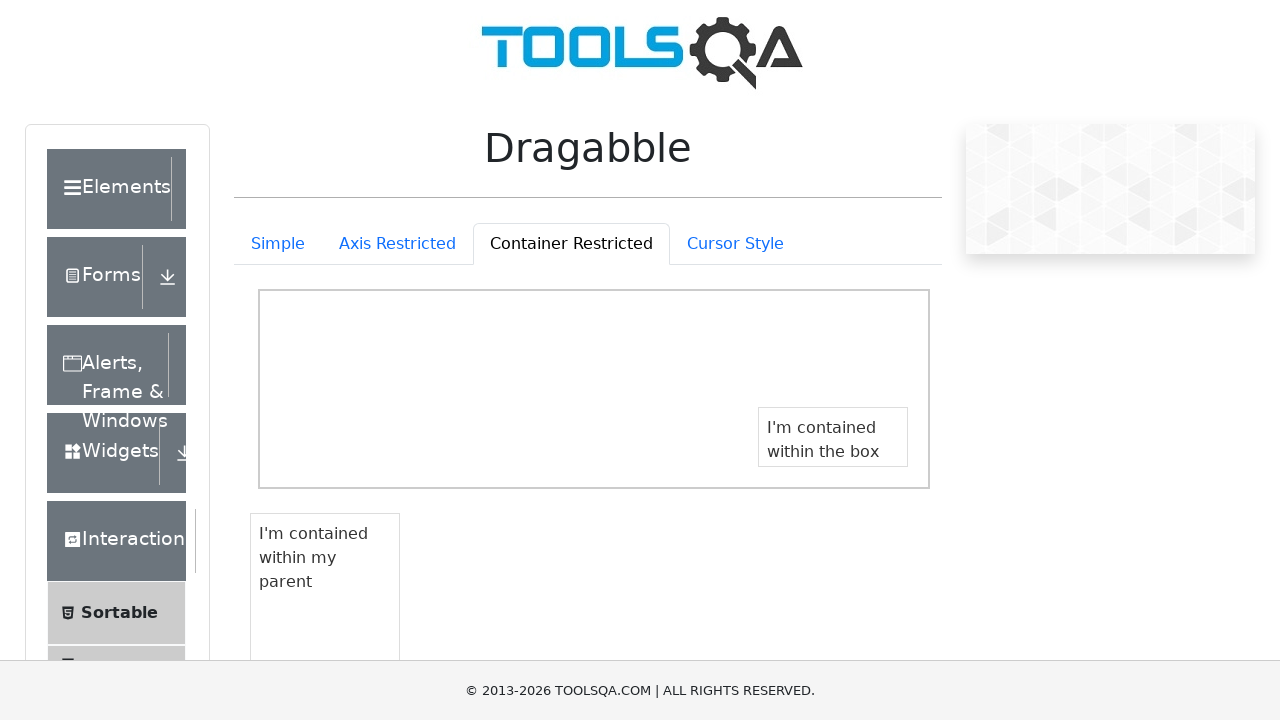

Released mouse button - element should remain within container bounds at (895, 861)
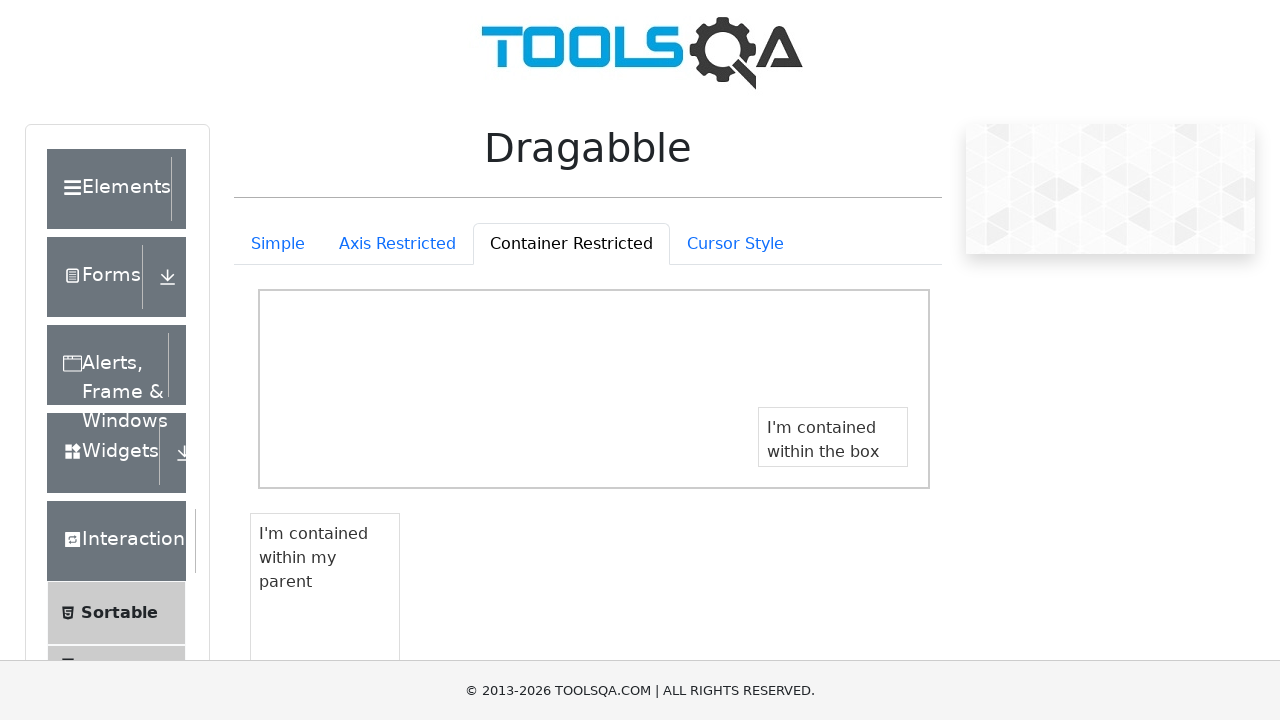

Waited to verify container restriction is enforced
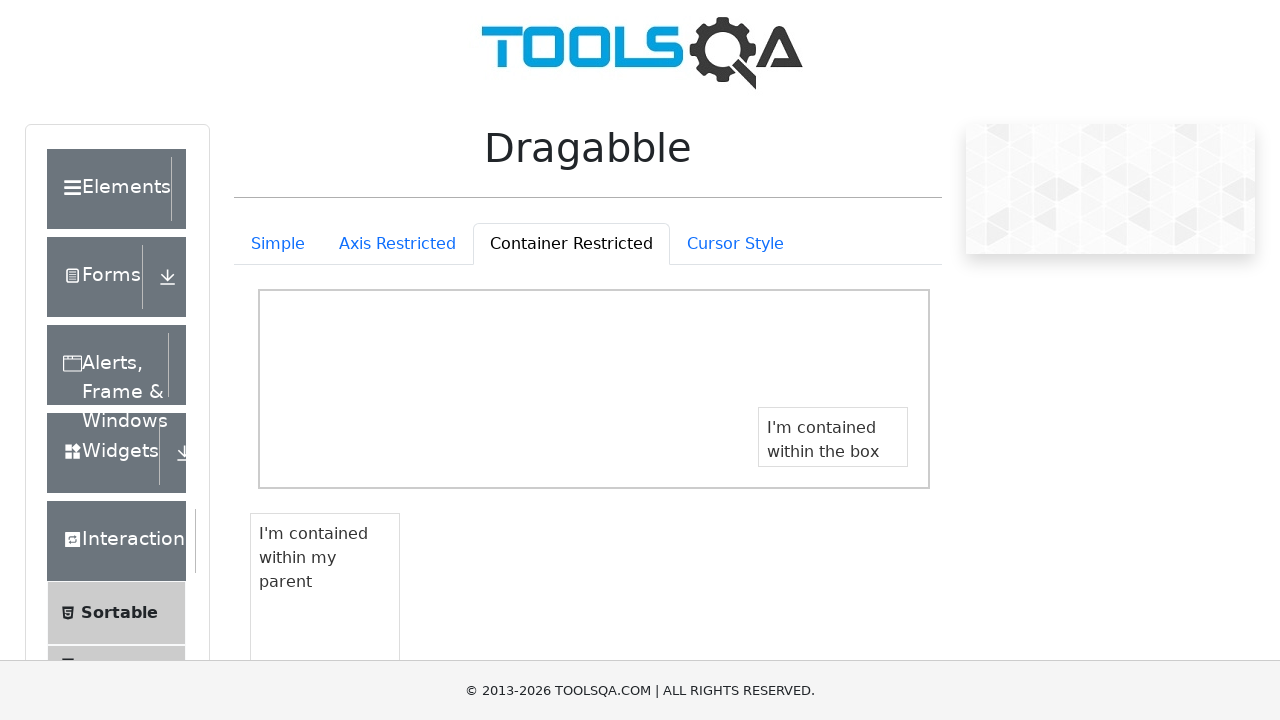

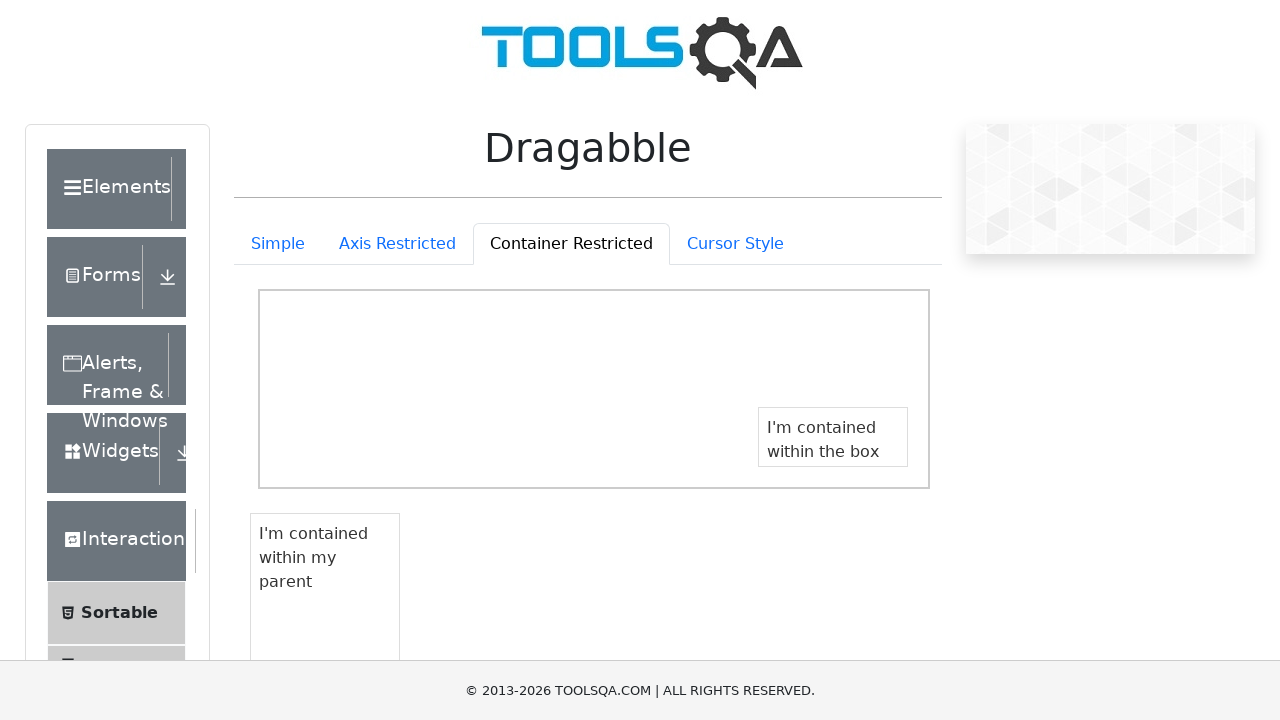